Tests mouse release action by clicking and holding on source element, moving to target, then releasing

Starting URL: https://crossbrowsertesting.github.io/drag-and-drop

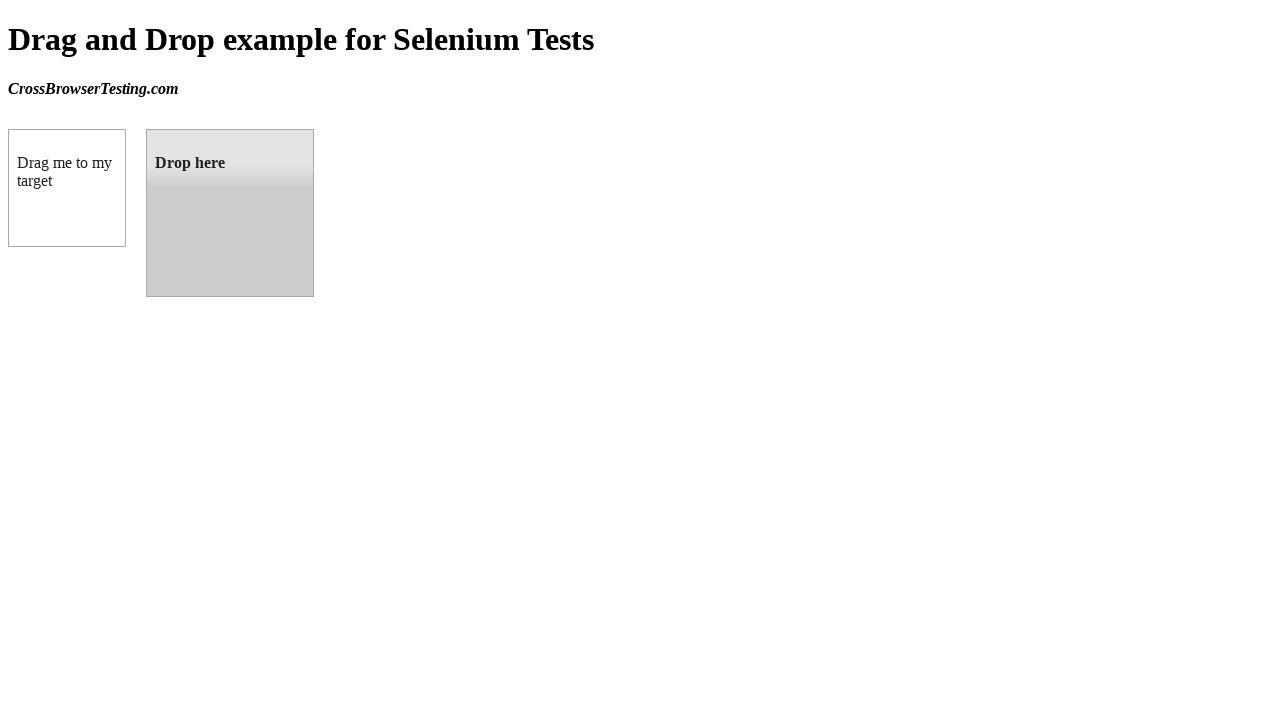

Located source element (box A)
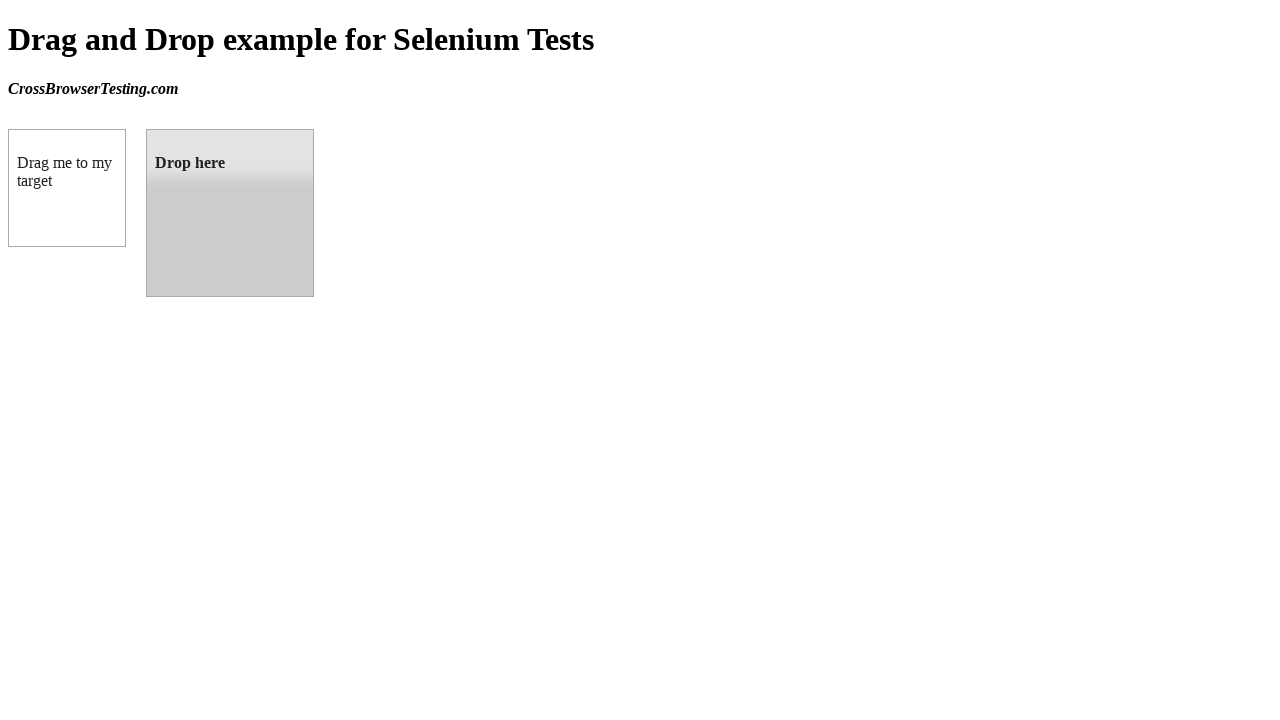

Located target element (box B)
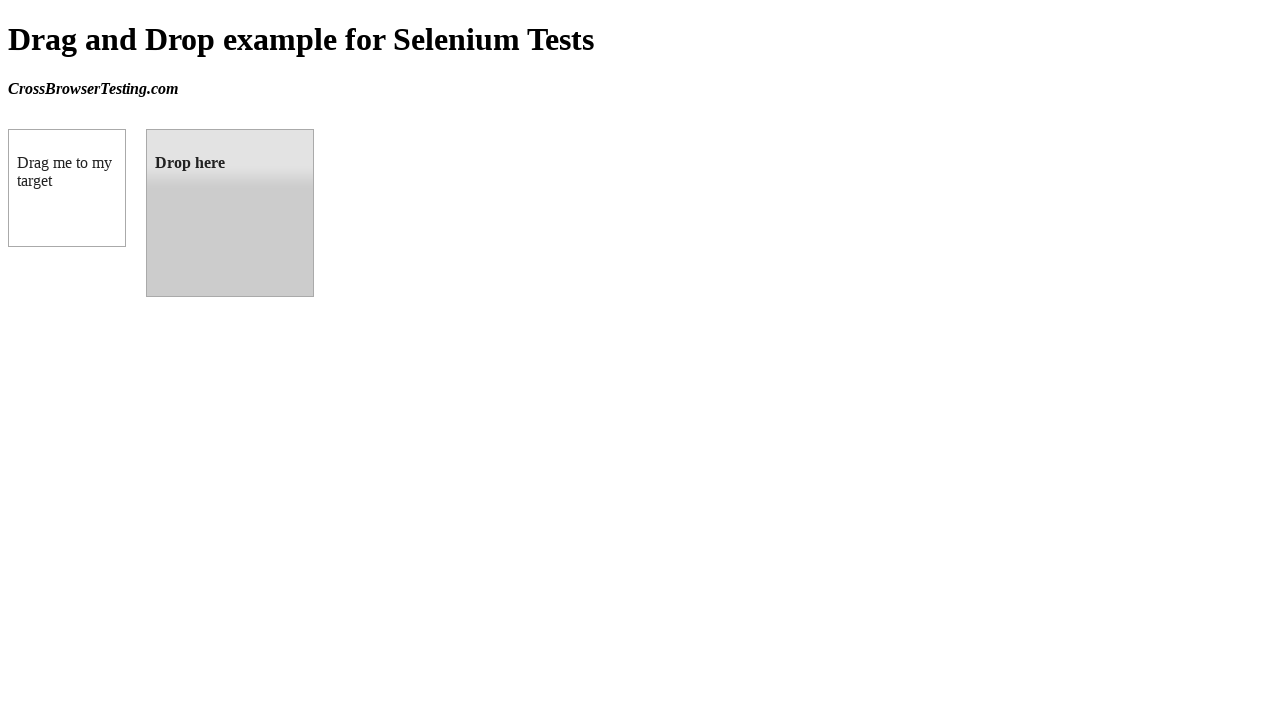

Retrieved source element bounding box and calculated center position
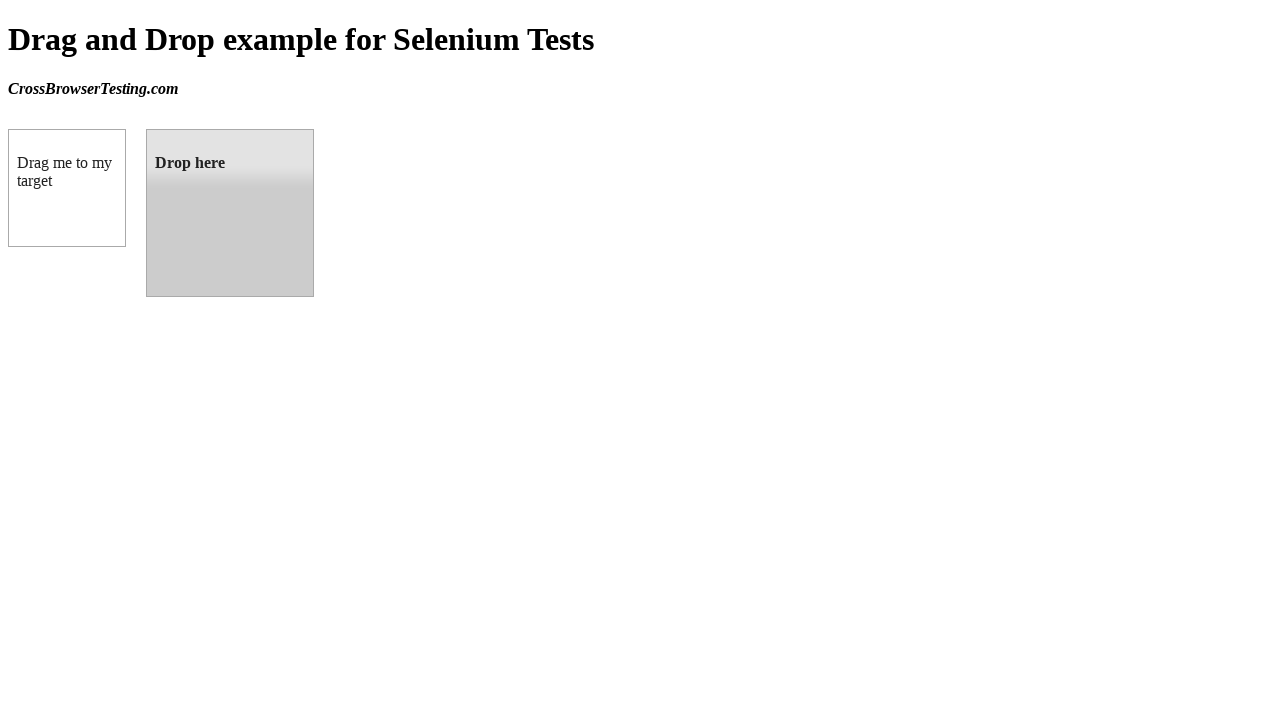

Retrieved target element bounding box and calculated center position
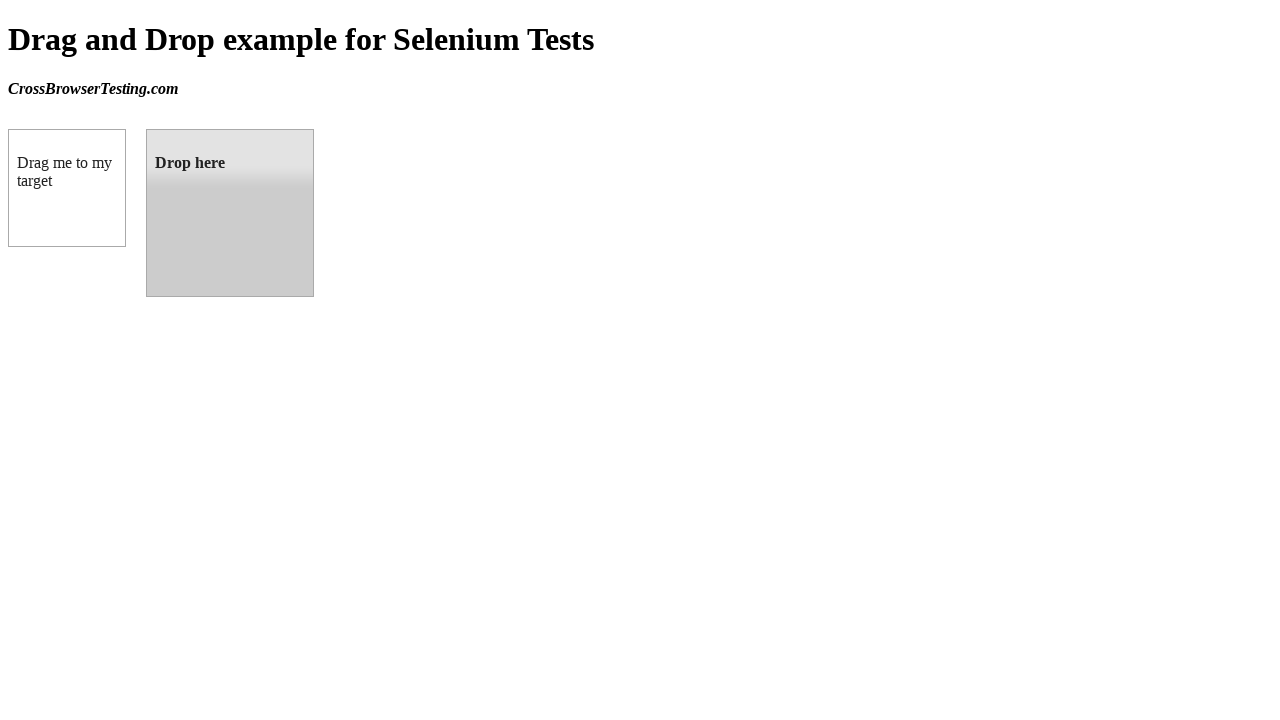

Moved mouse to source element center position at (67, 188)
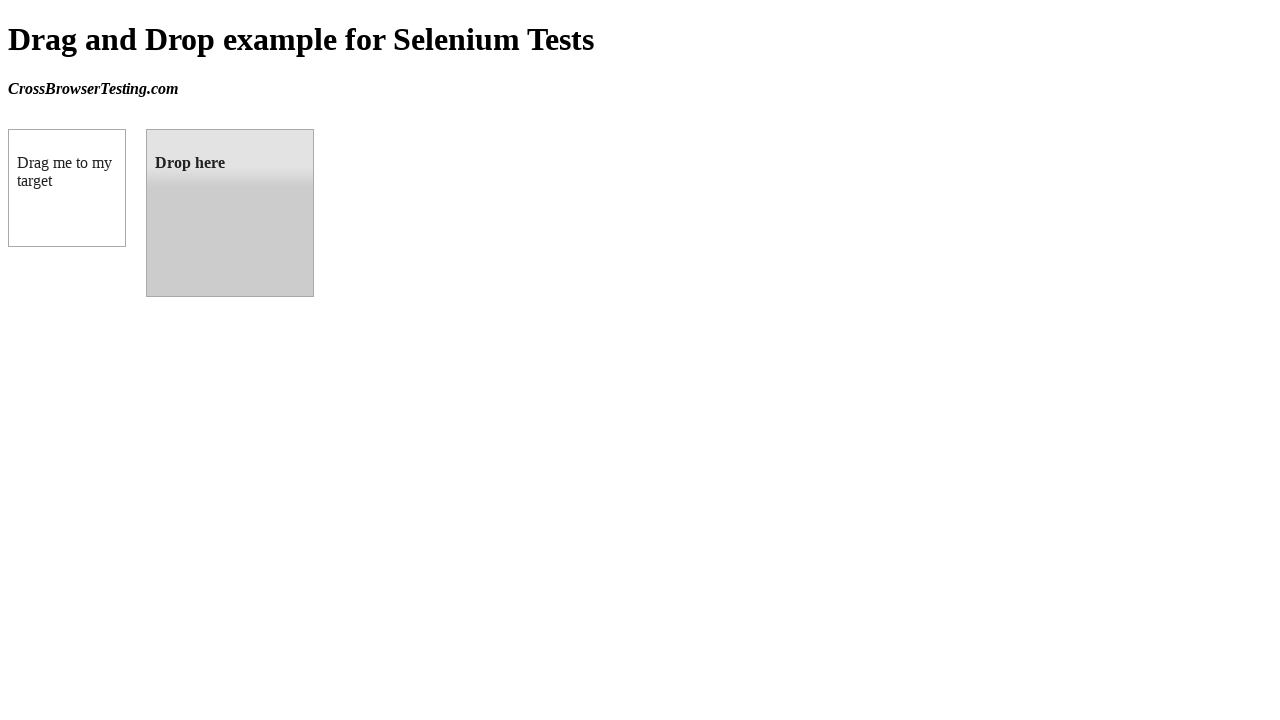

Pressed mouse button down on source element at (67, 188)
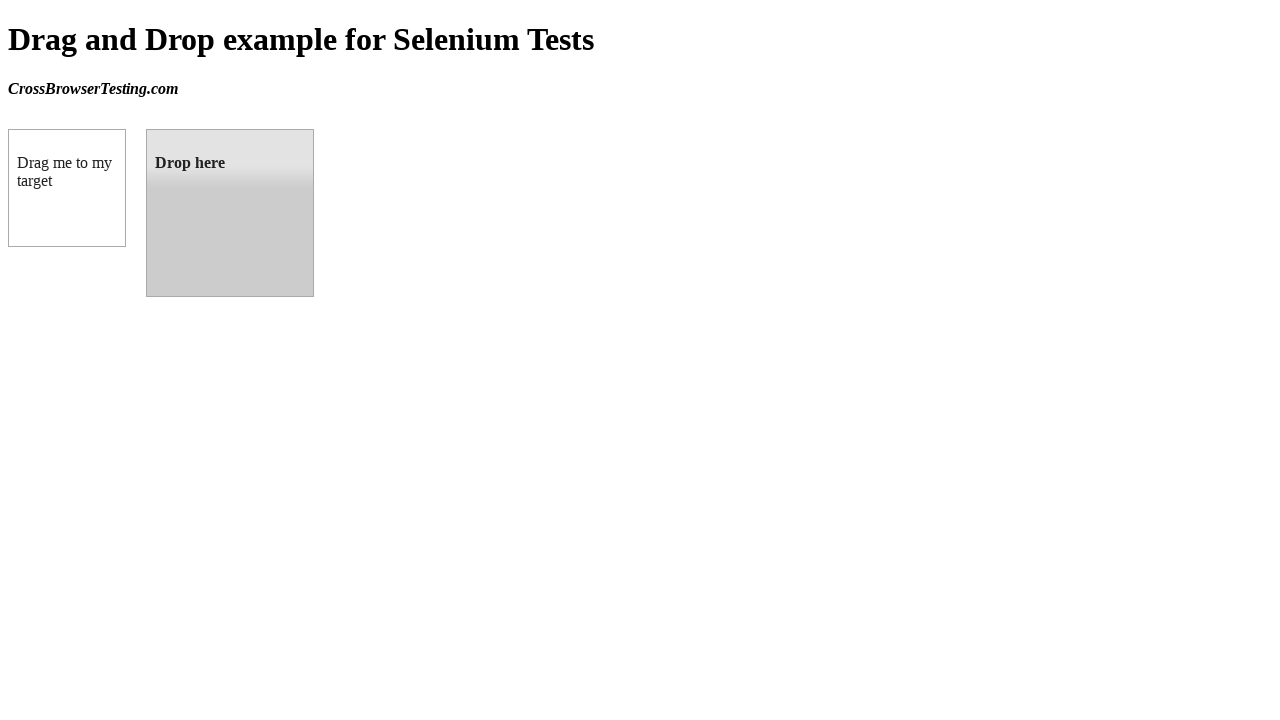

Moved mouse to target element while holding button down at (230, 213)
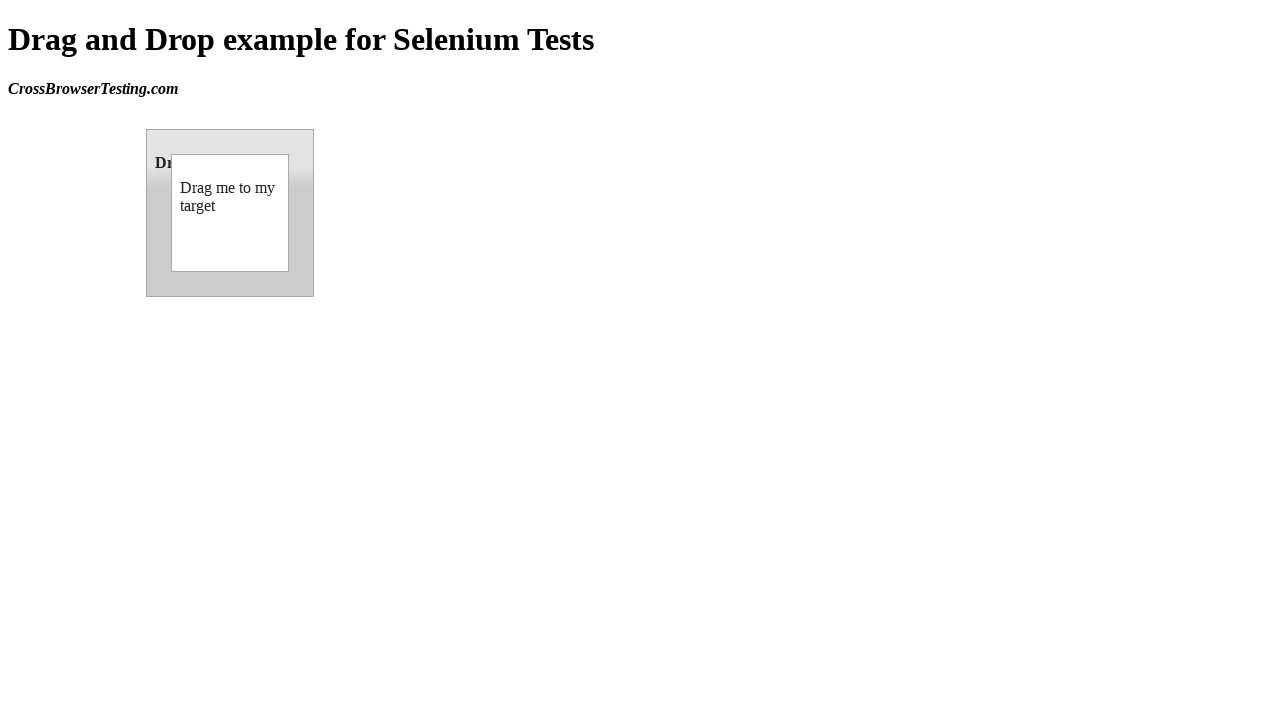

Released mouse button, completing drag and drop action at (230, 213)
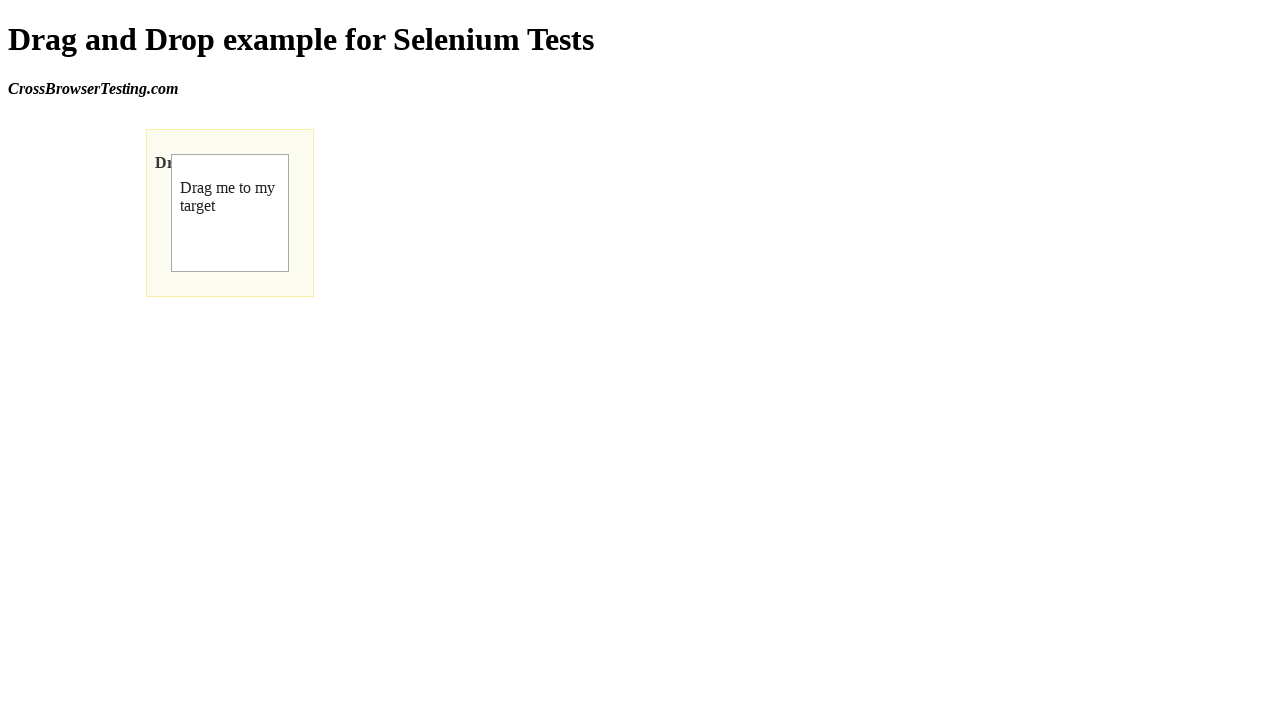

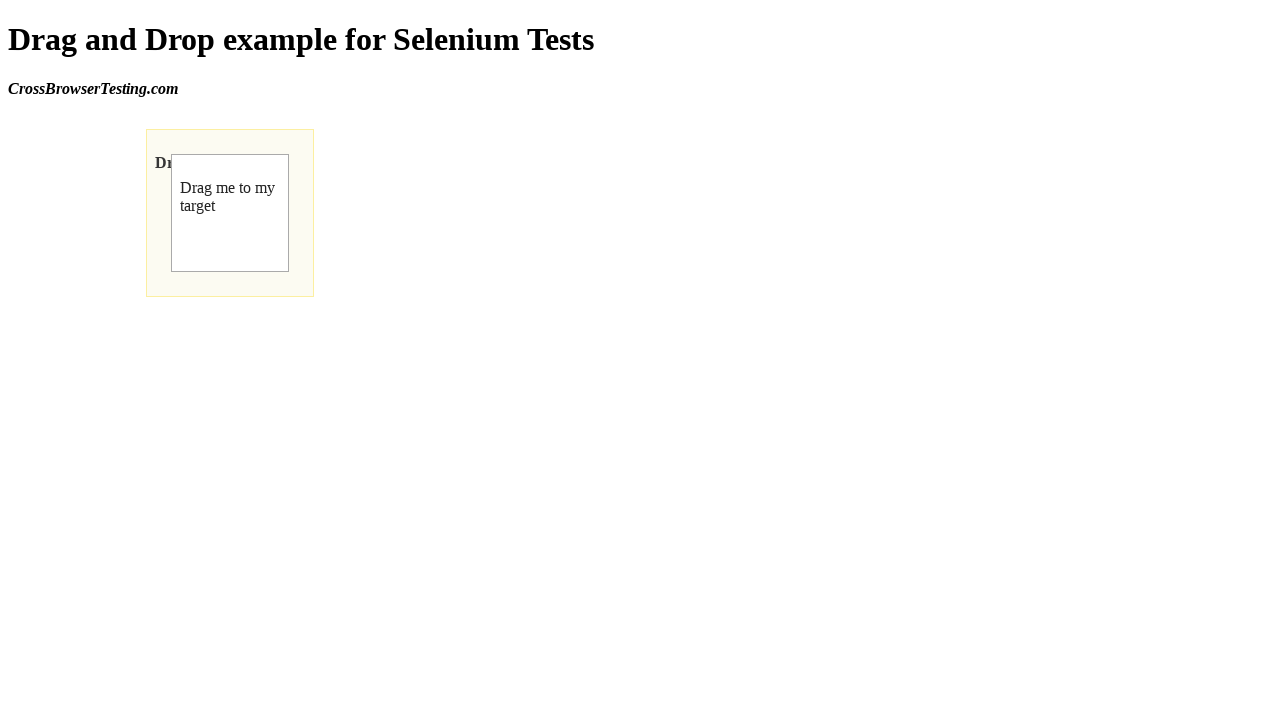